Tests form submission by filling in name and number fields with valid inputs, clicking submit, and verifying a success alert is displayed.

Starting URL: https://sauce-form.vercel.app/

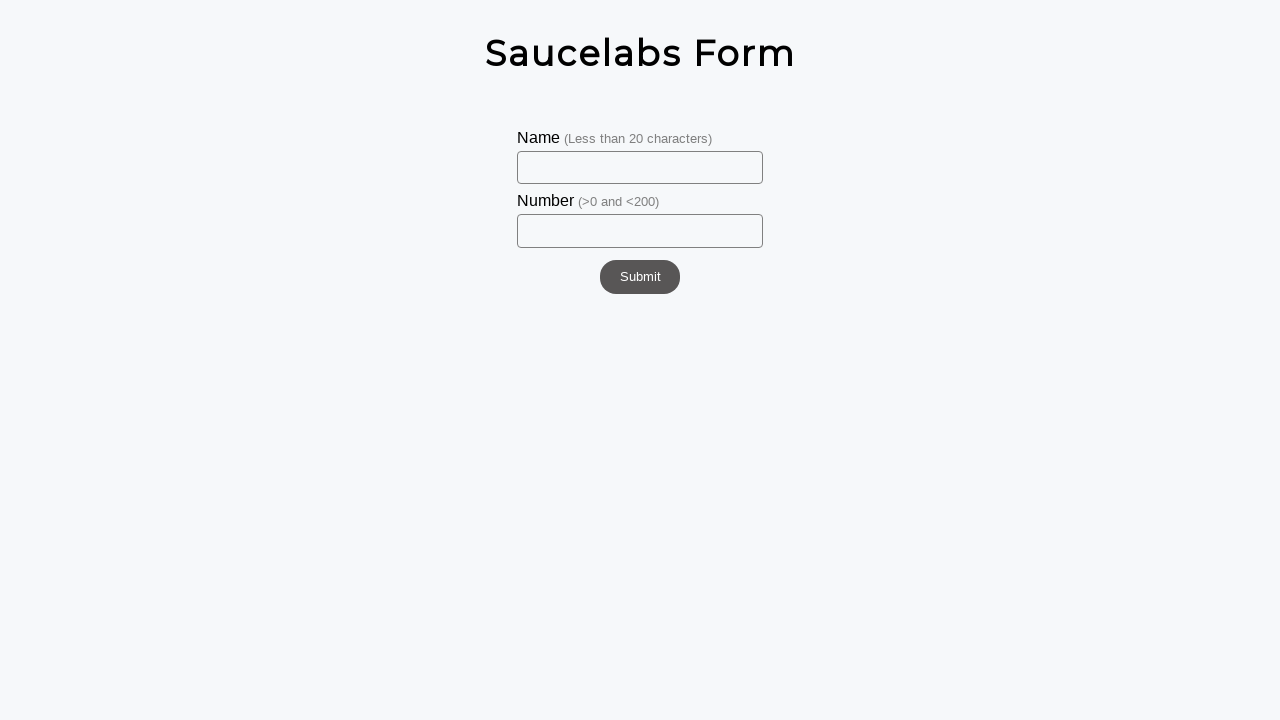

Filled name field with 'Johan' on #name
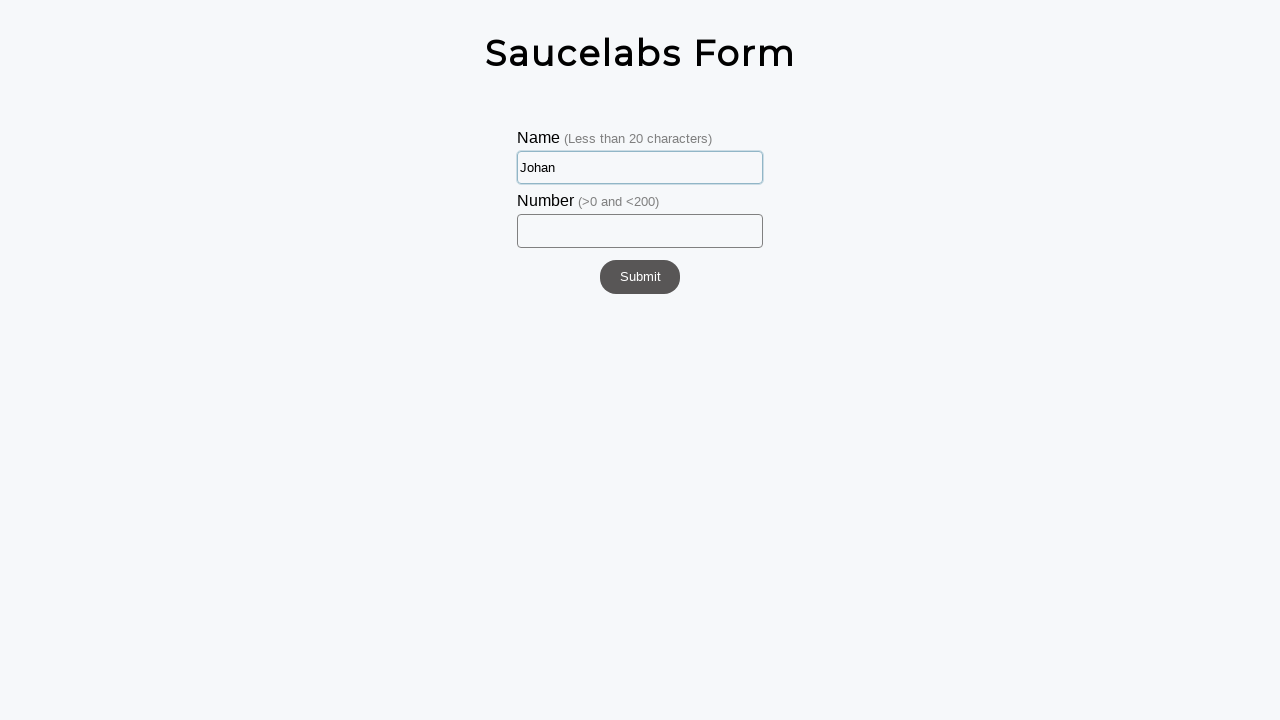

Filled number field with '20' on #number
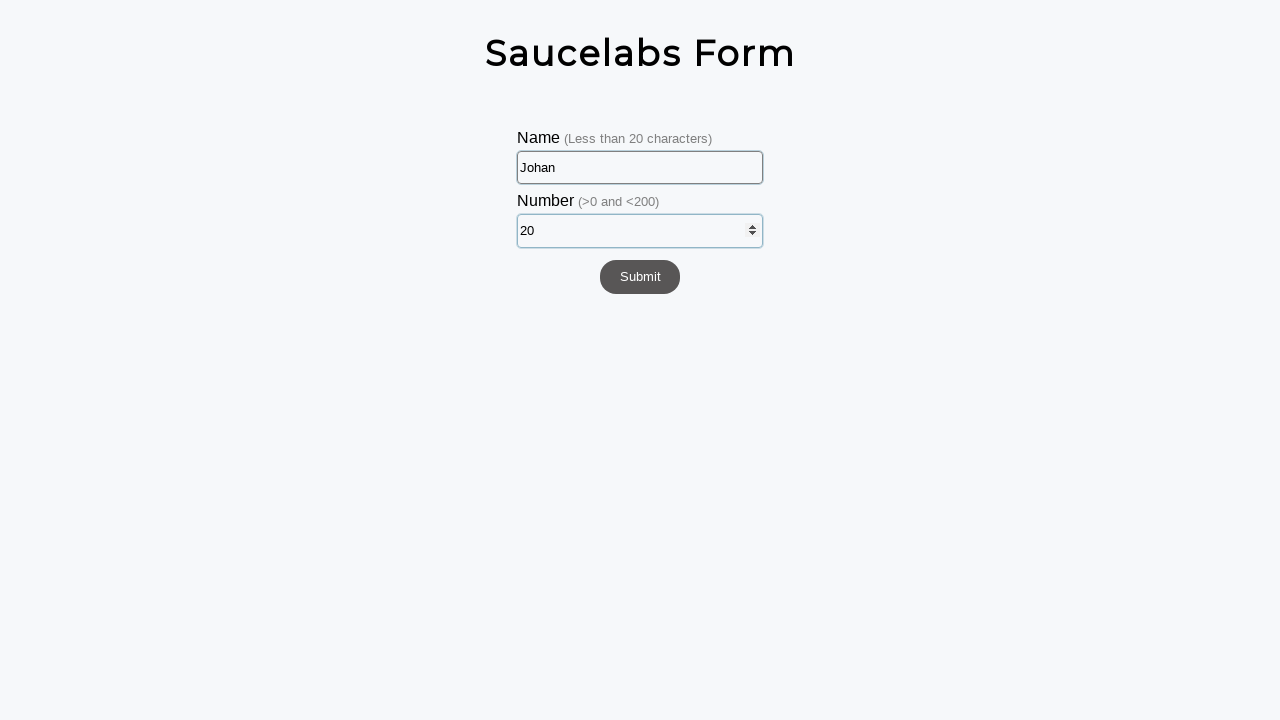

Clicked submit button at (640, 277) on #submit
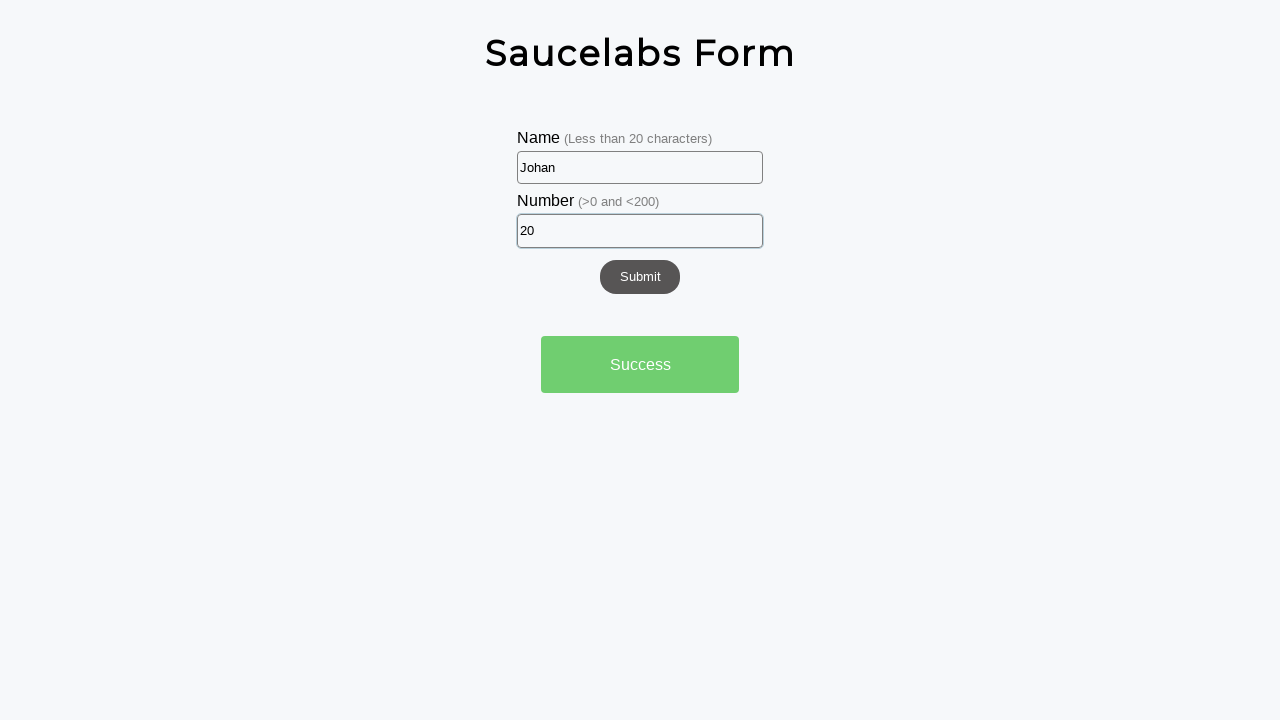

Success alert element loaded
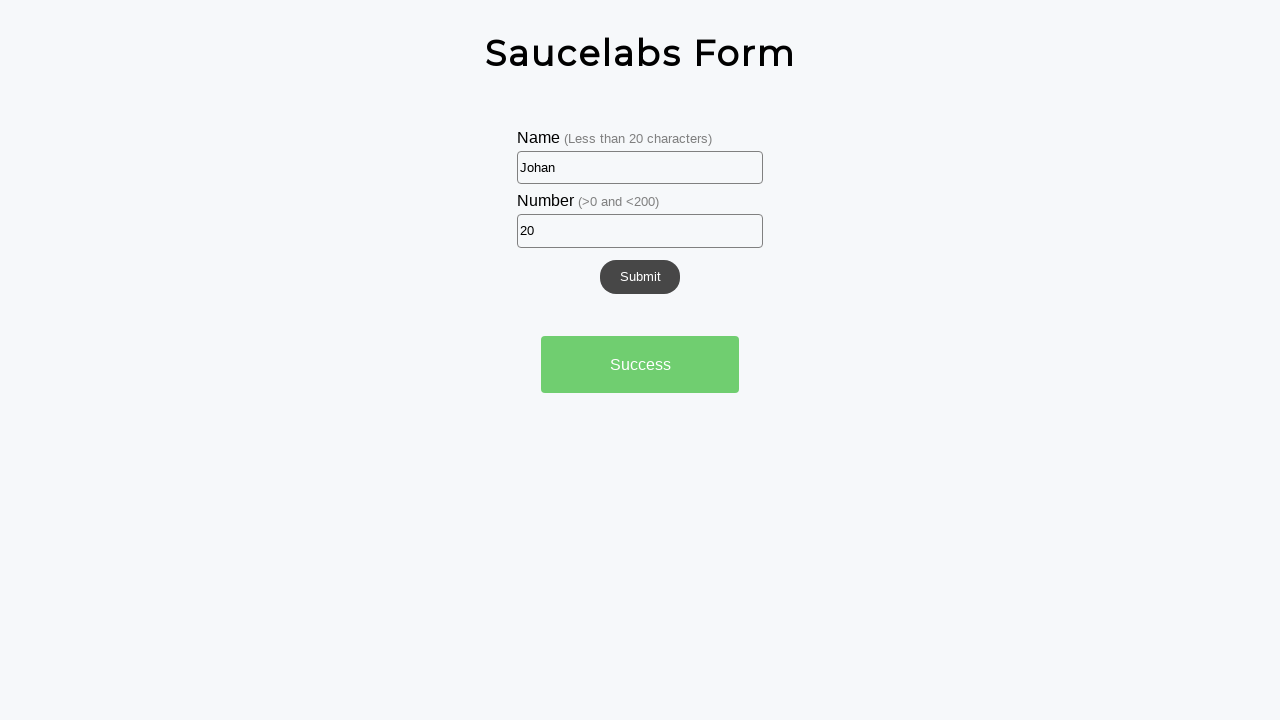

Retrieved alert text: 'Success'
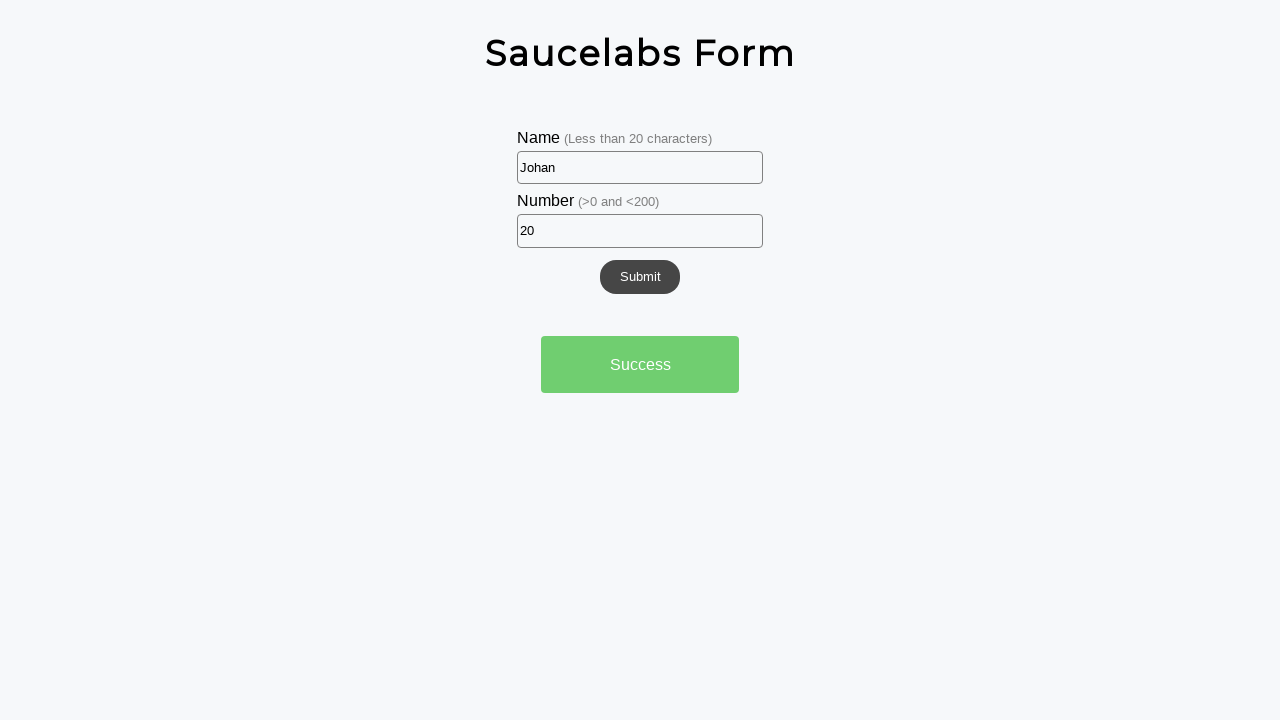

Verified alert text matches expected 'Success' message
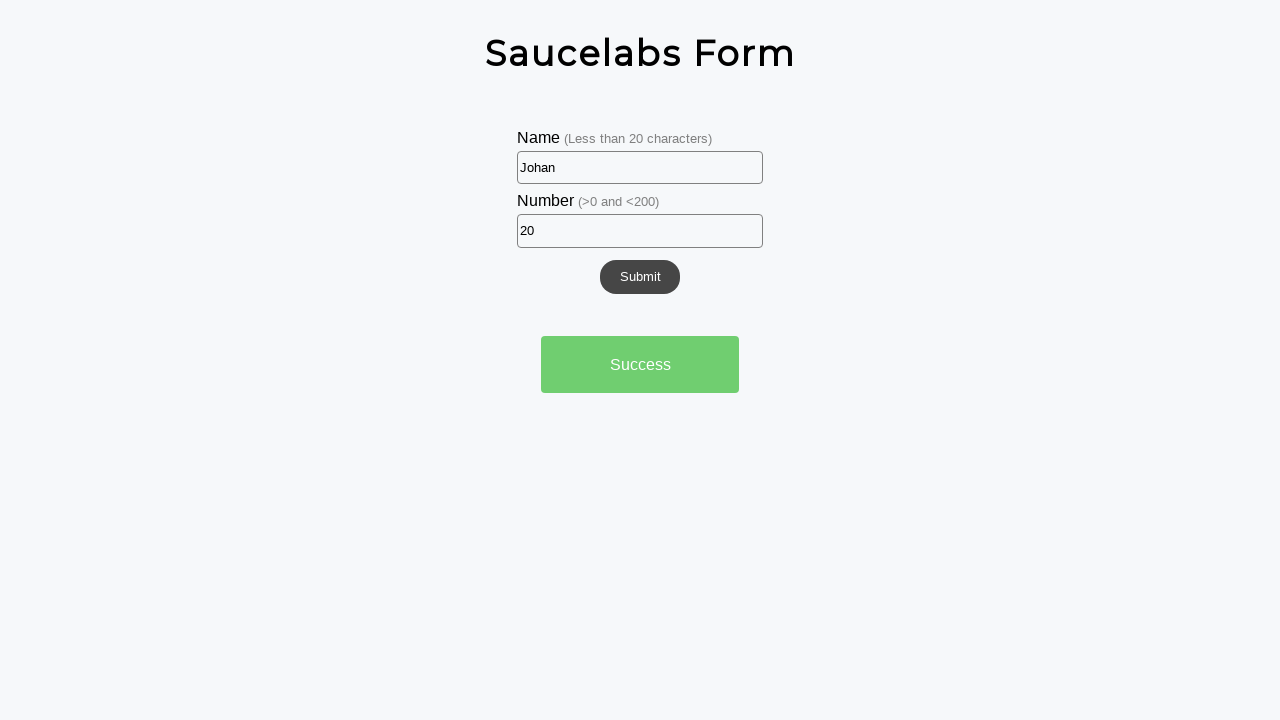

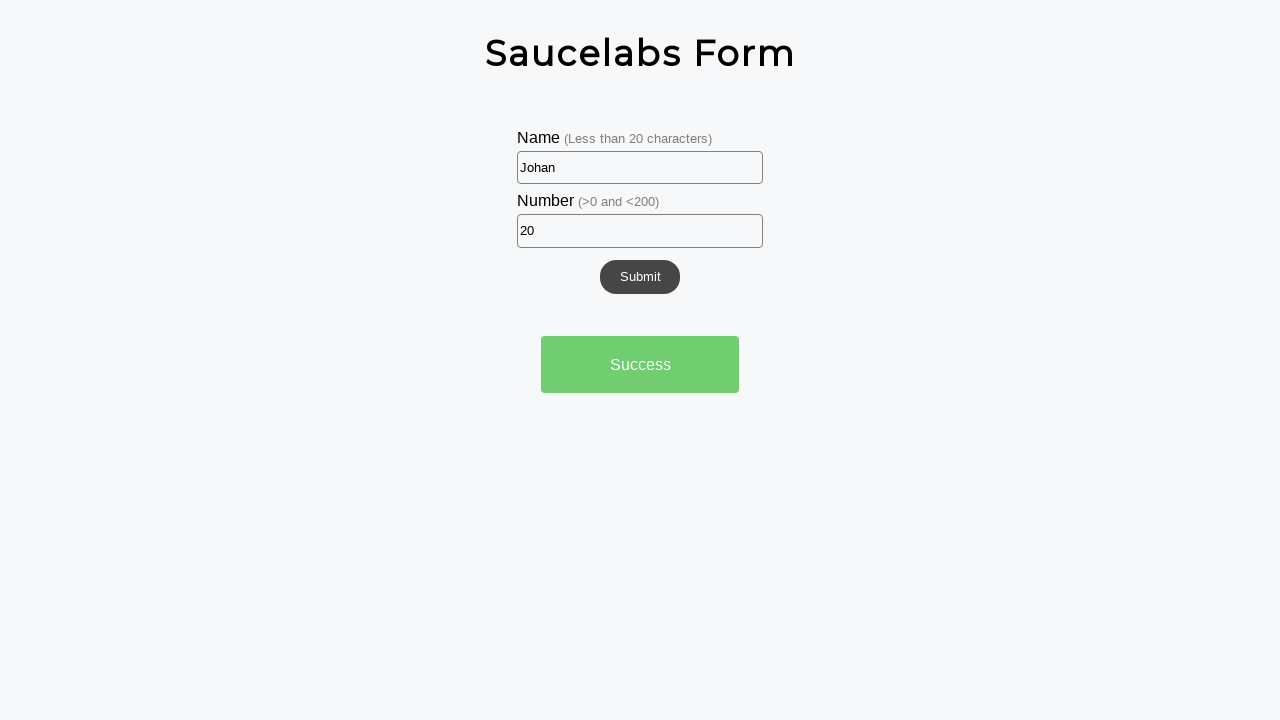